Tests a text box form by filling in name, email, current address, and permanent address fields, then submitting and verifying the output displays the entered values correctly.

Starting URL: https://demoqa.com/text-box

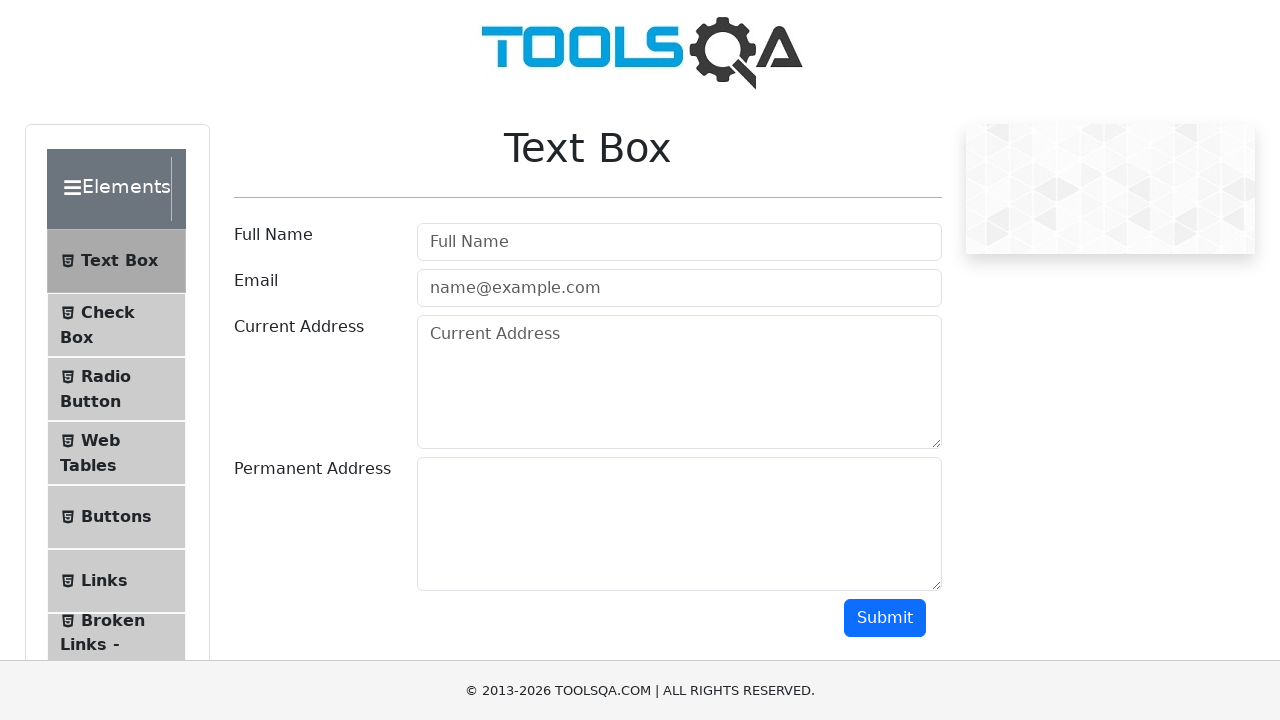

Filled name field with 'Marina' on input#userName
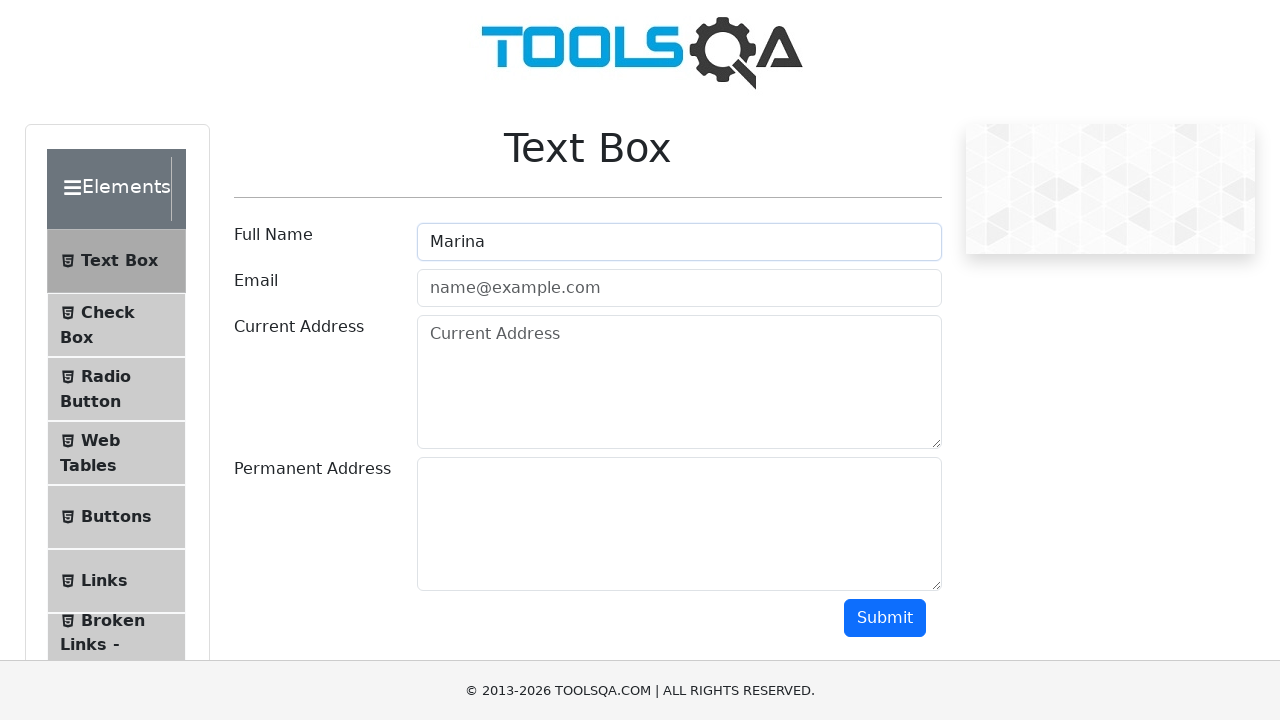

Filled email field with 'mar@yandex.ru' on input#userEmail
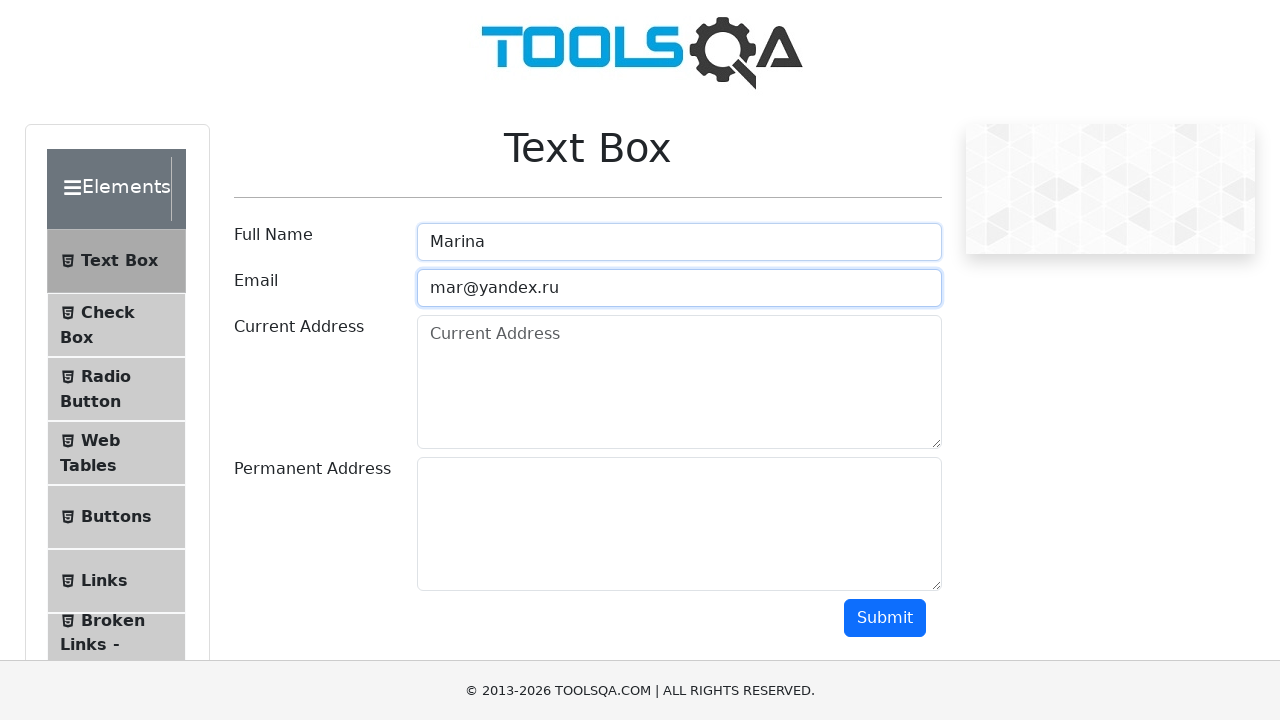

Filled current address field with 'Kursk' on textarea#currentAddress
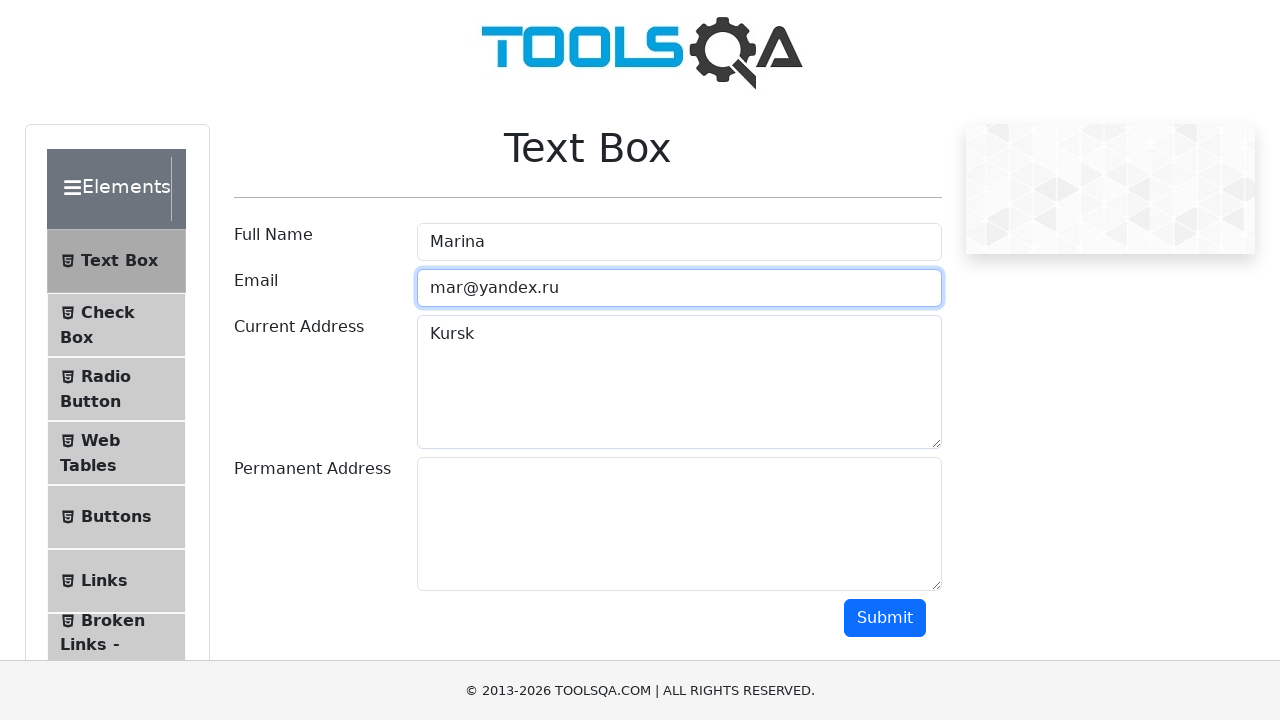

Filled permanent address field with 'Kursk' on textarea#permanentAddress
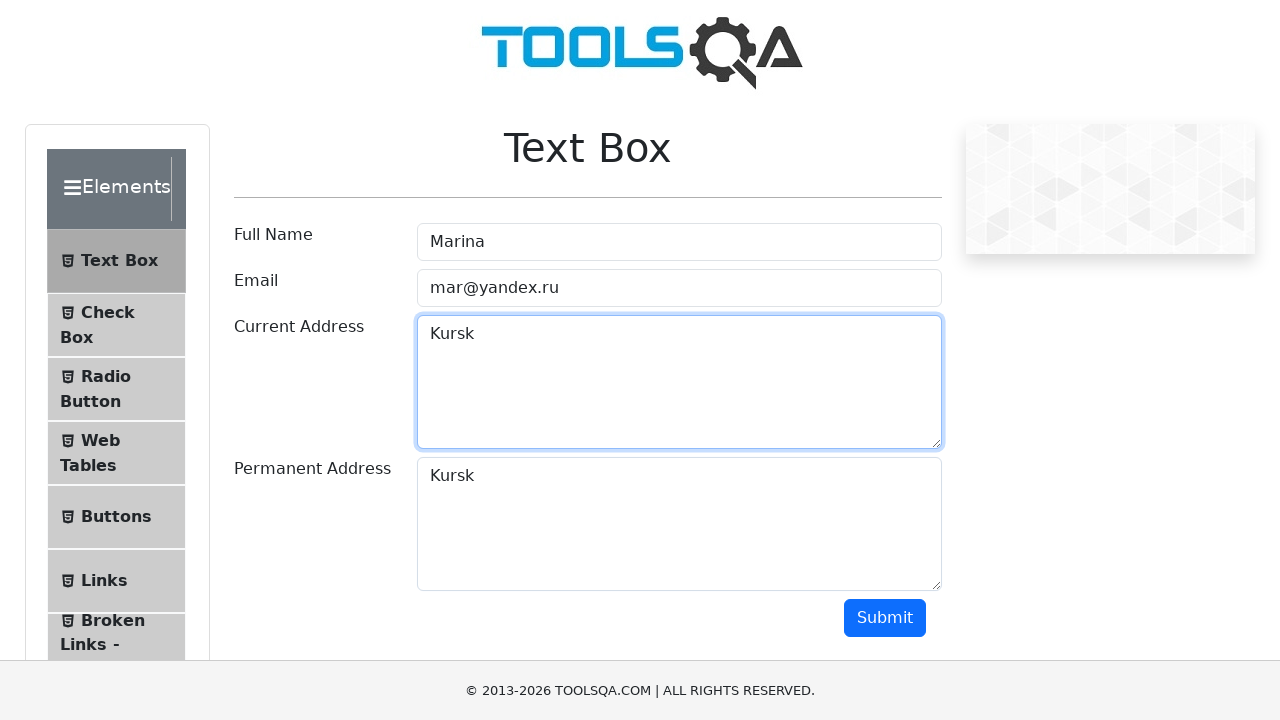

Clicked submit button at (885, 618) on button#submit
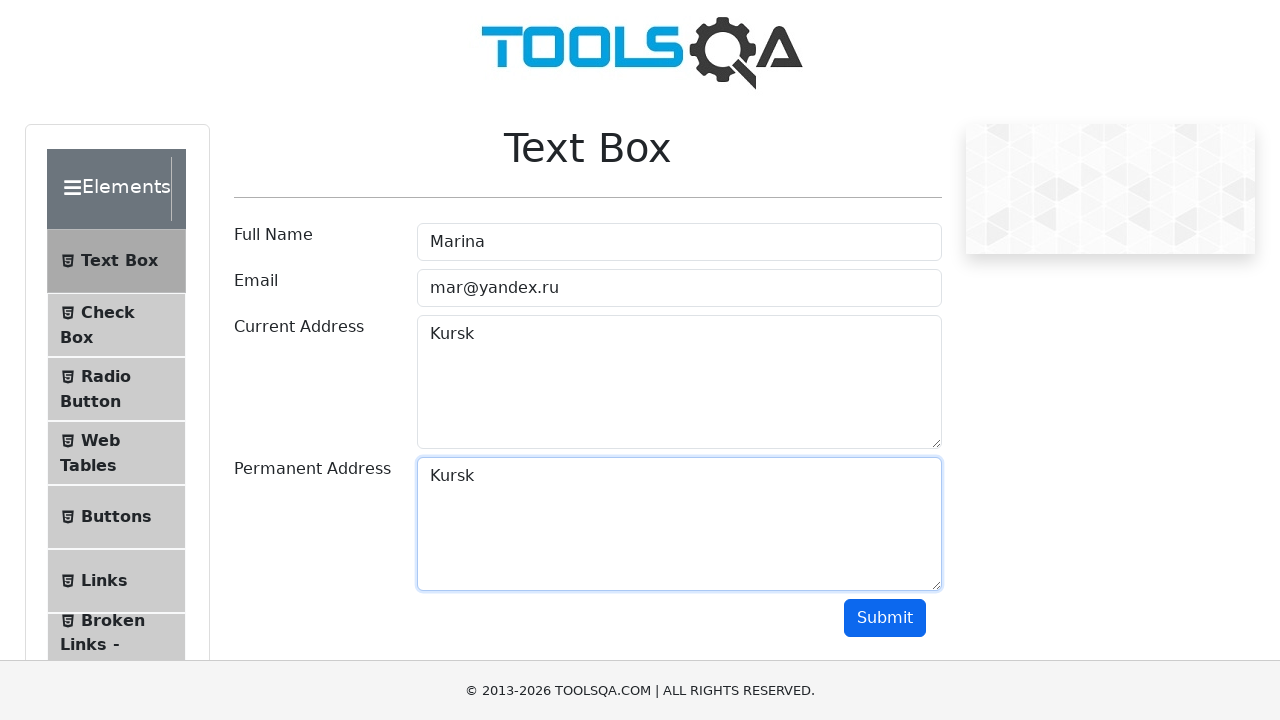

Output section loaded with name field visible
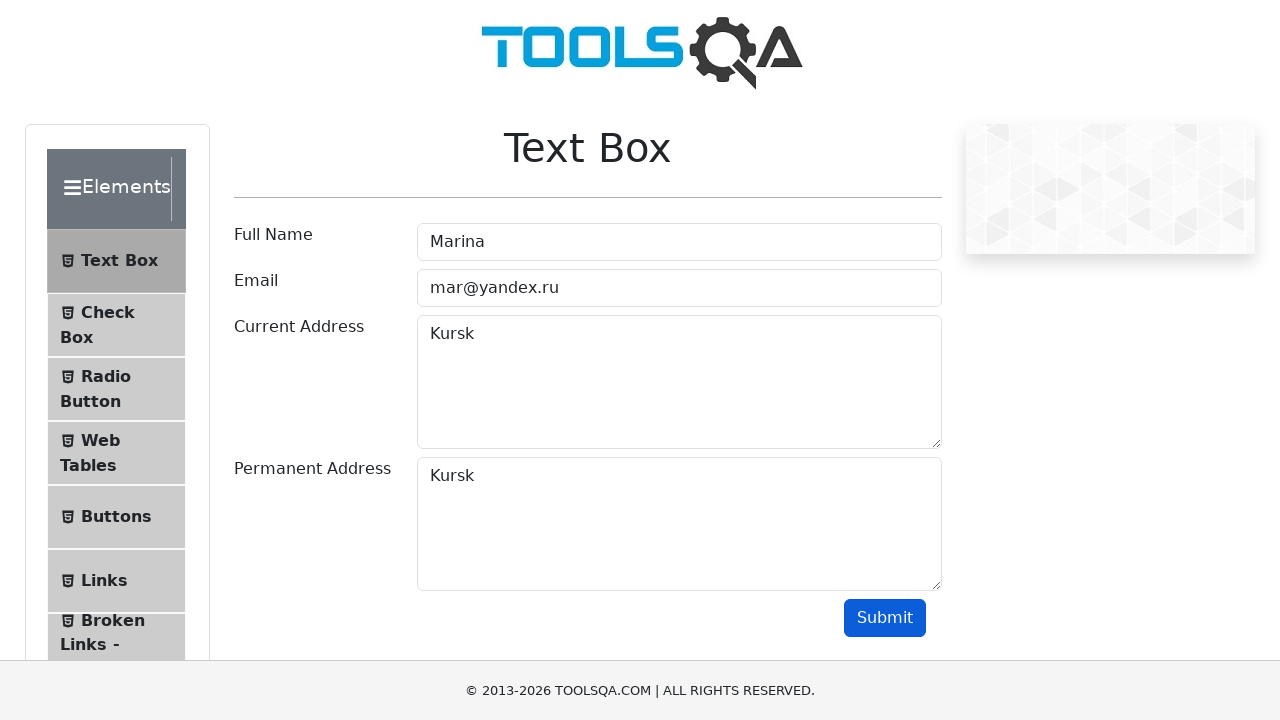

Located name output field
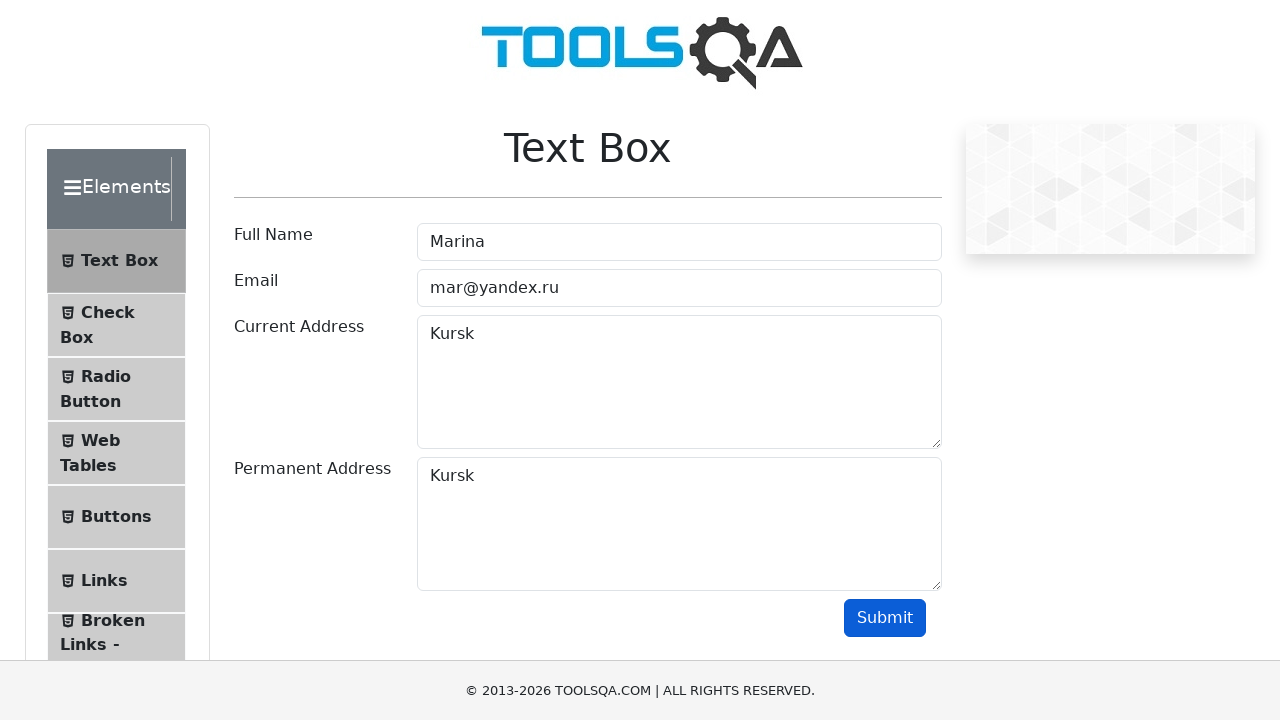

Located email output field
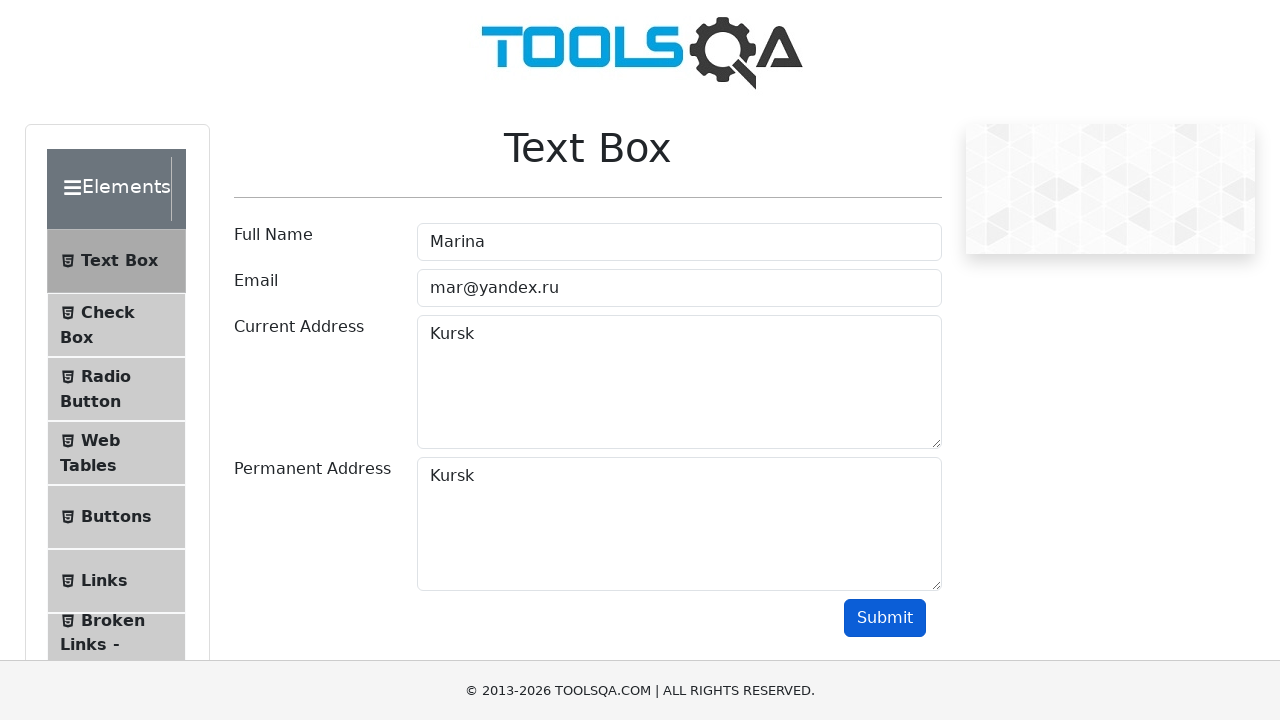

Located current address output field
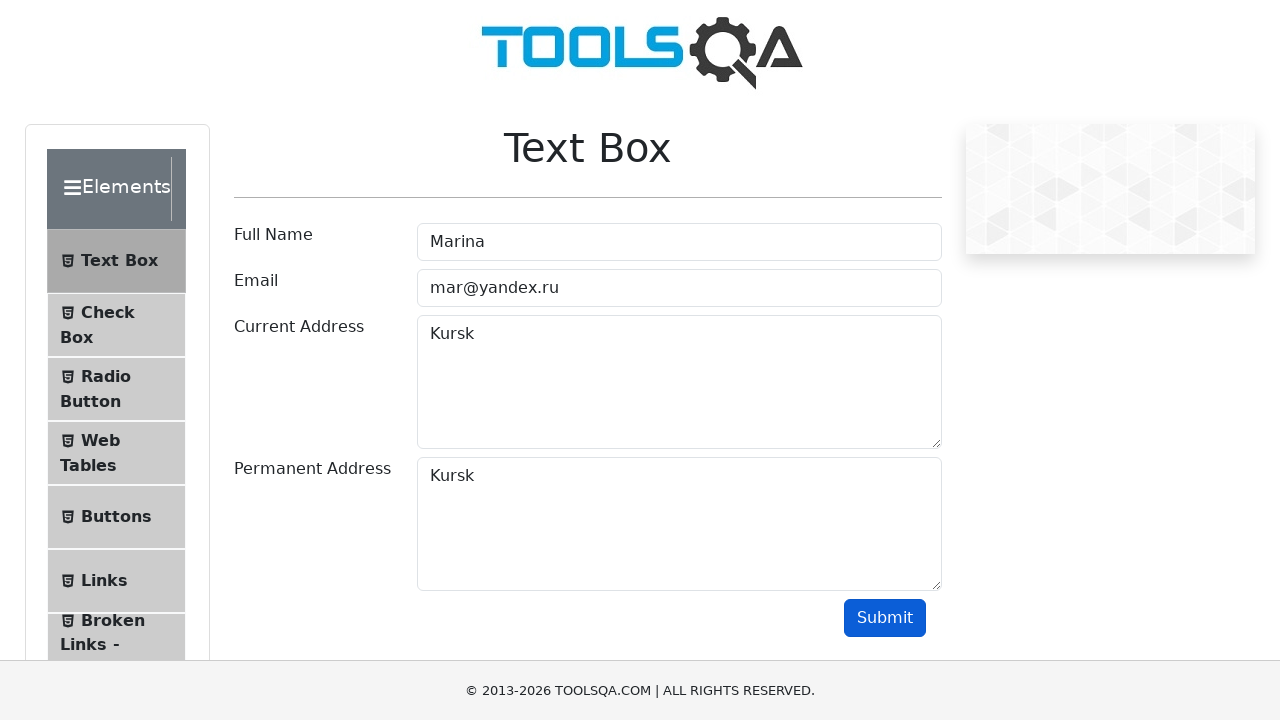

Located permanent address output field
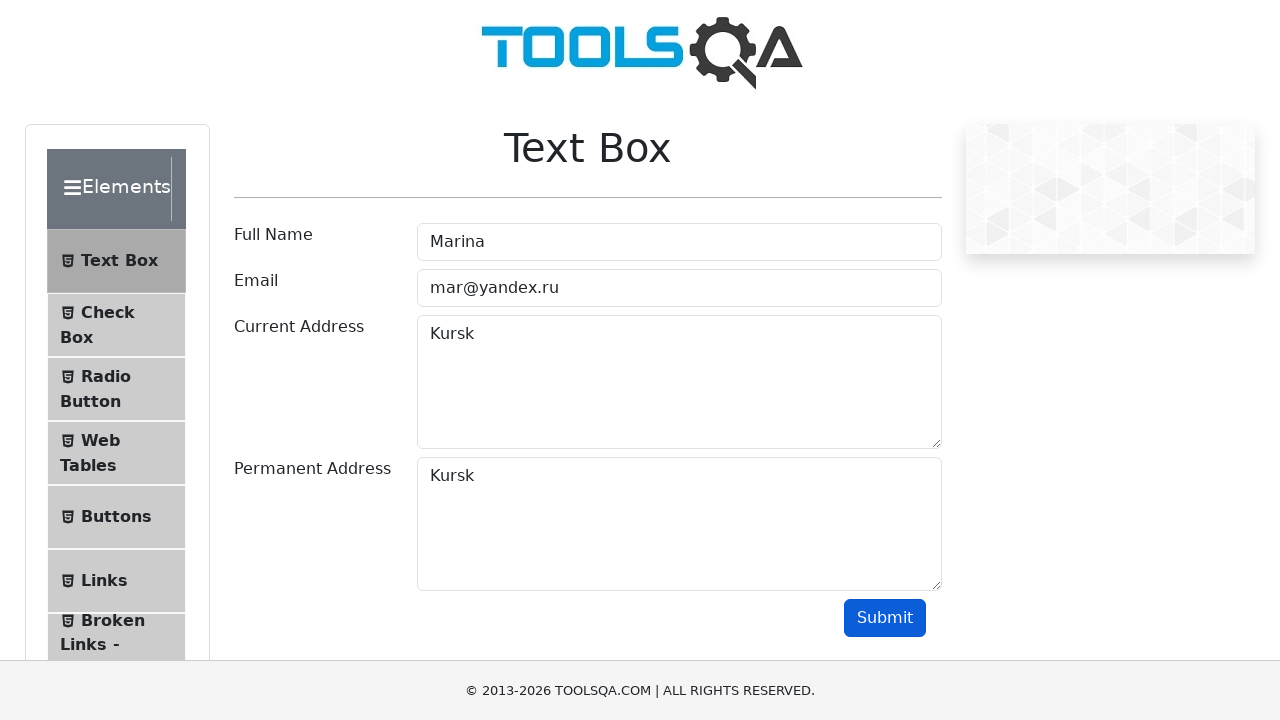

Verified name output contains 'Marina'
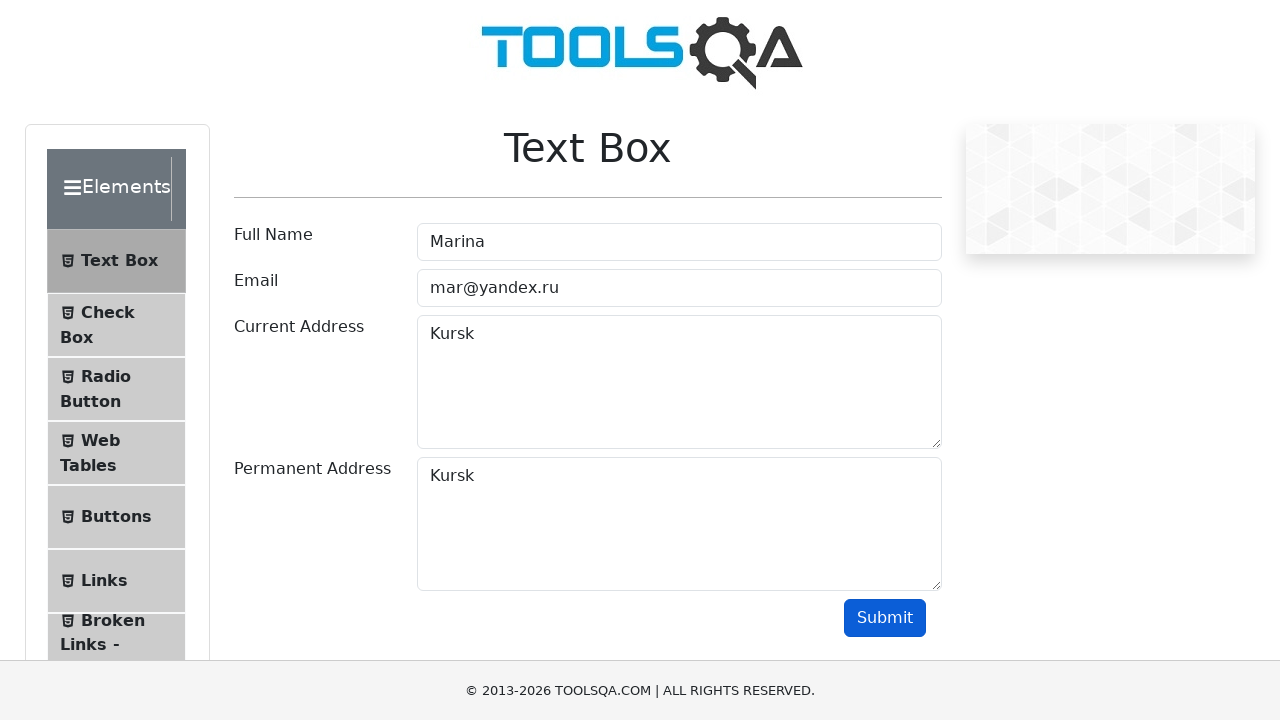

Verified email output contains 'mar@yandex.ru'
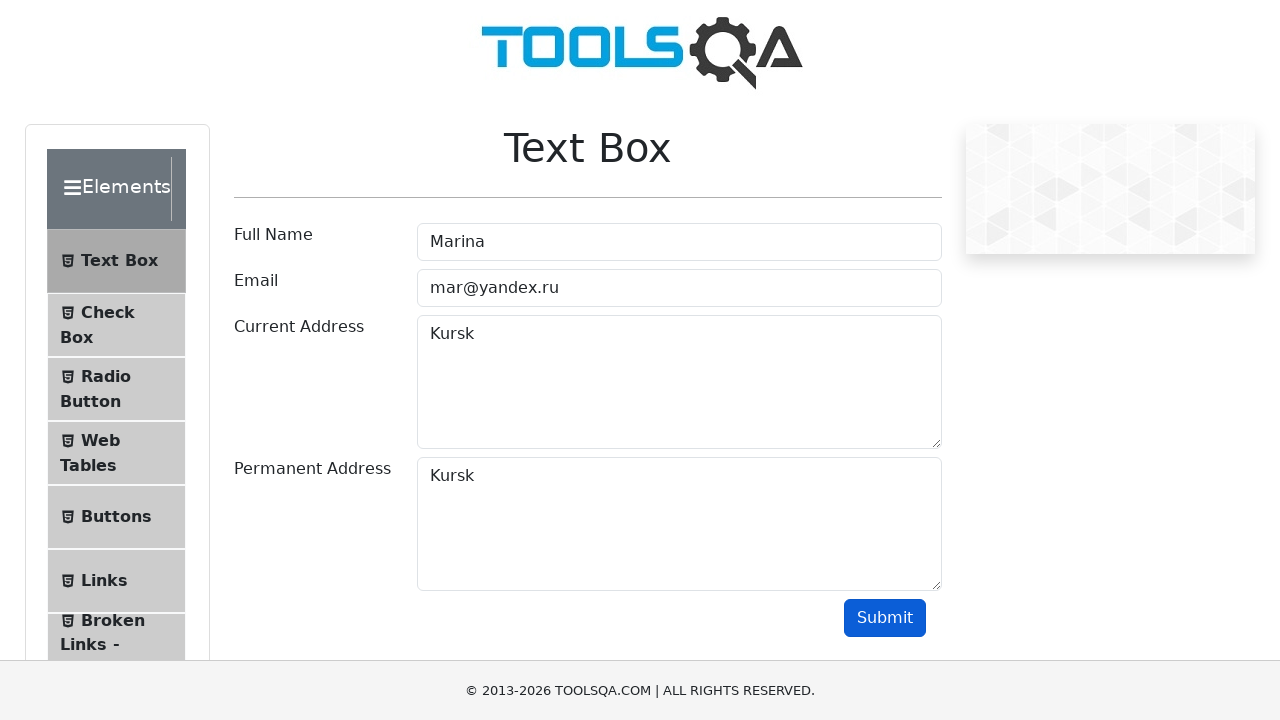

Verified current address output contains 'Kursk'
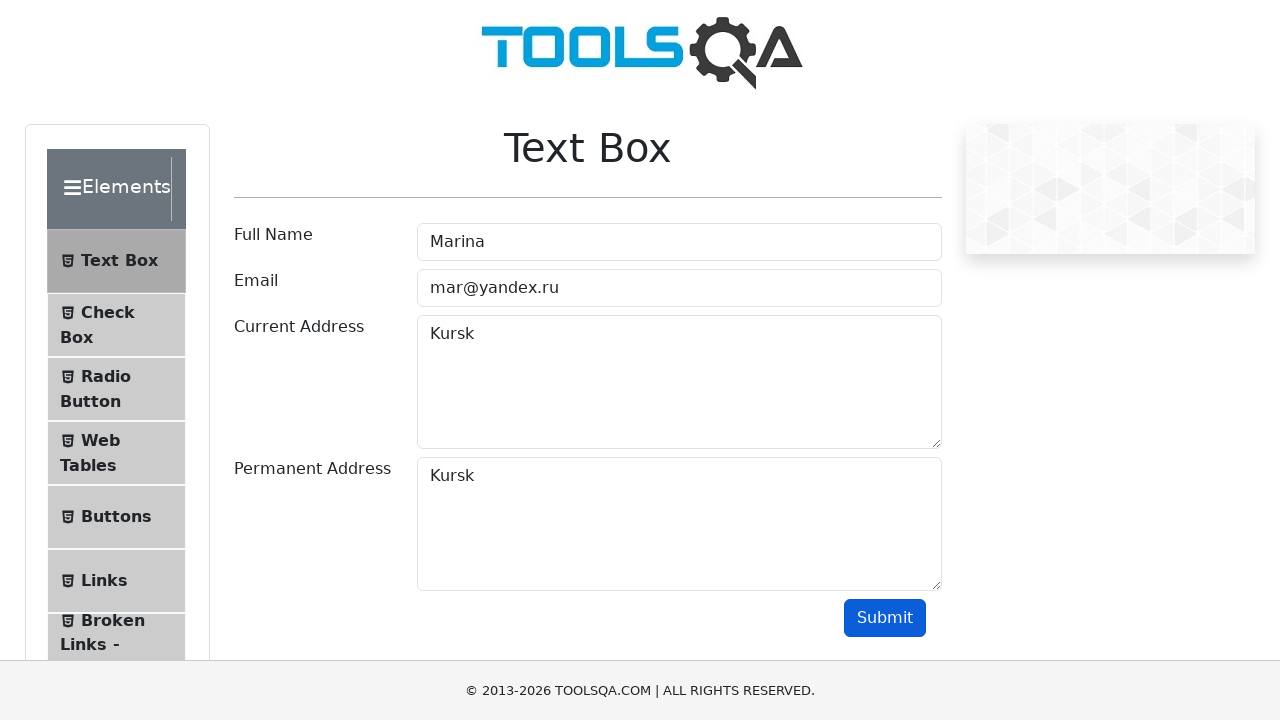

Verified permanent address output contains 'Kursk'
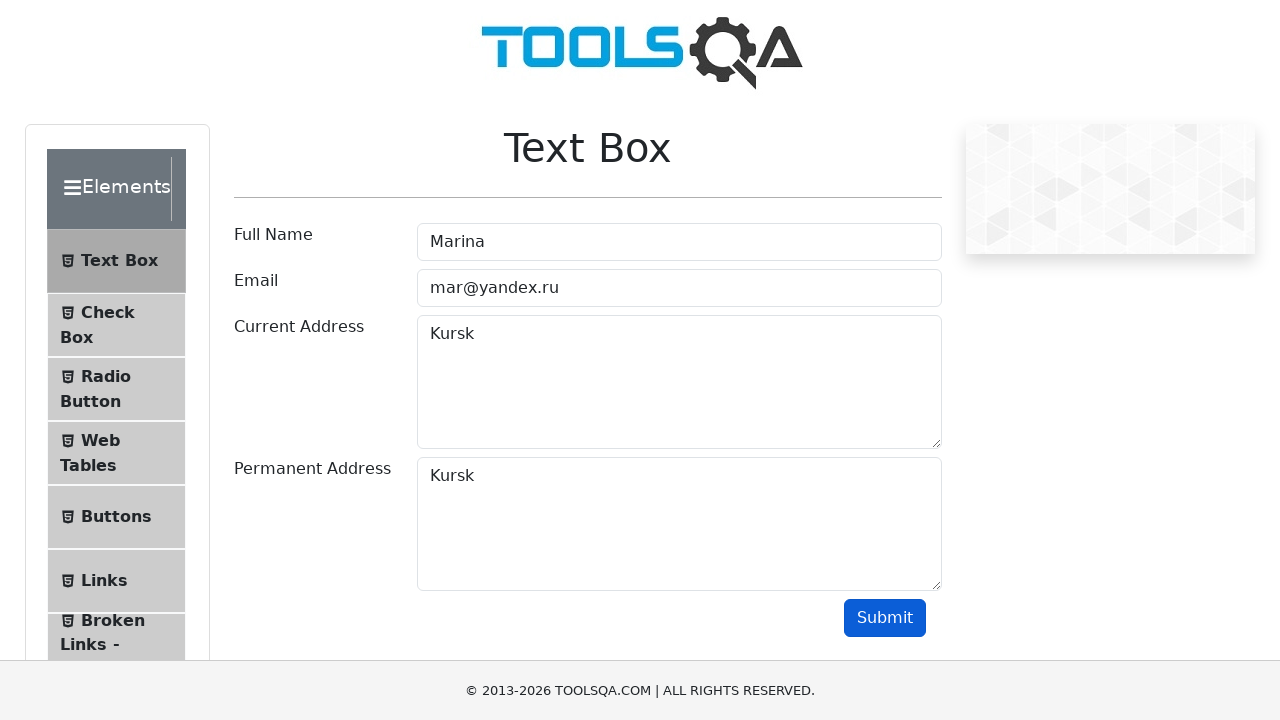

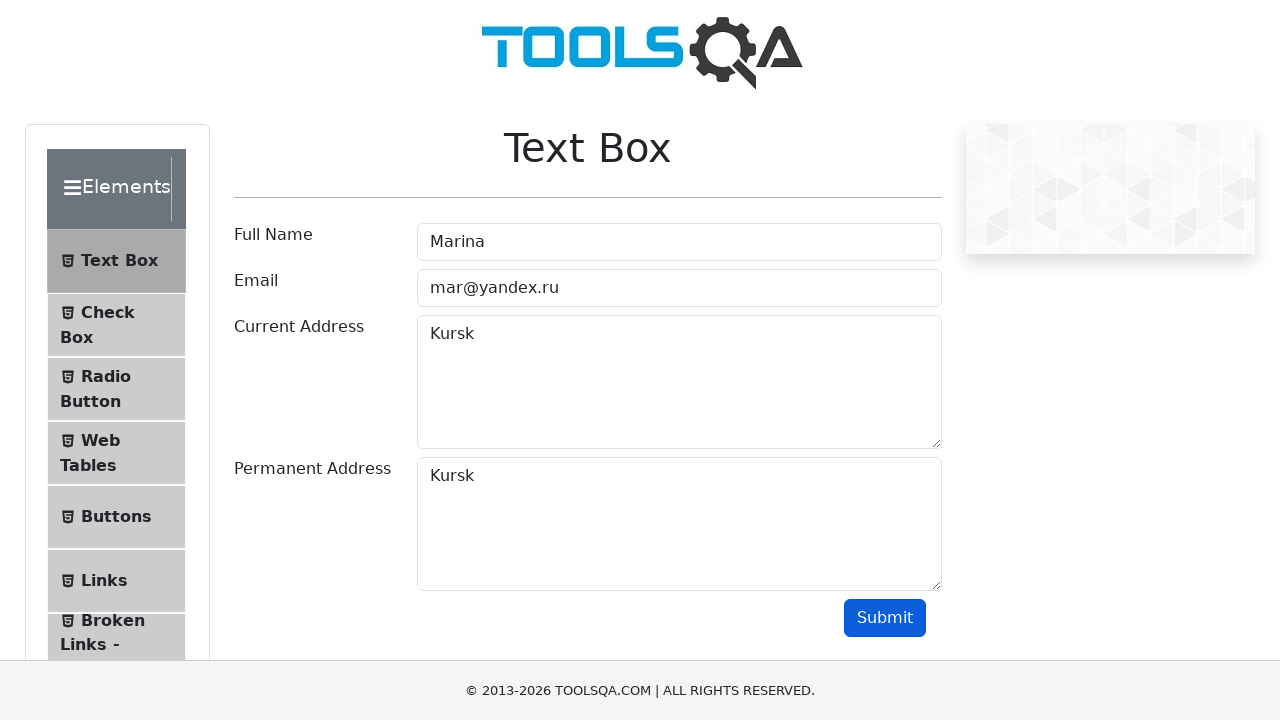